Tests the add/remove elements functionality by clicking the Add Element button, verifying the Delete button appears, clicking Delete, and verifying the page header remains visible

Starting URL: https://the-internet.herokuapp.com/add_remove_elements/

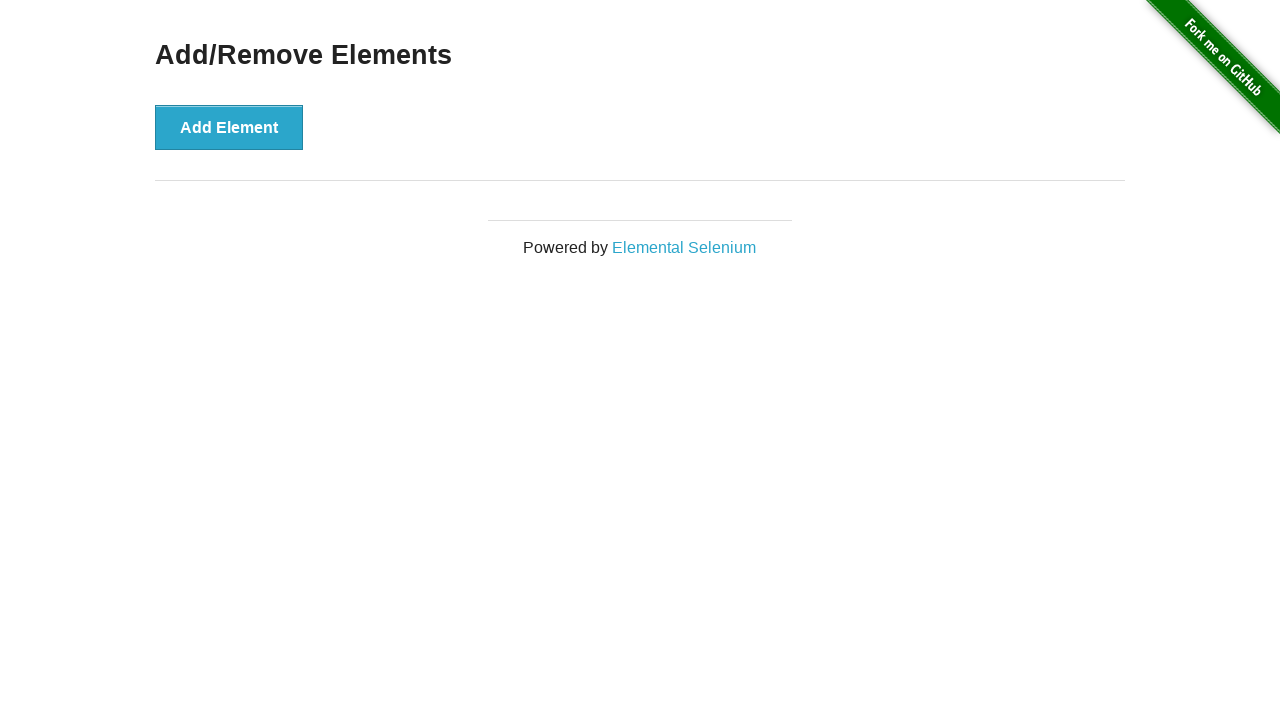

Clicked Add Element button at (229, 127) on button[onclick='addElement()']
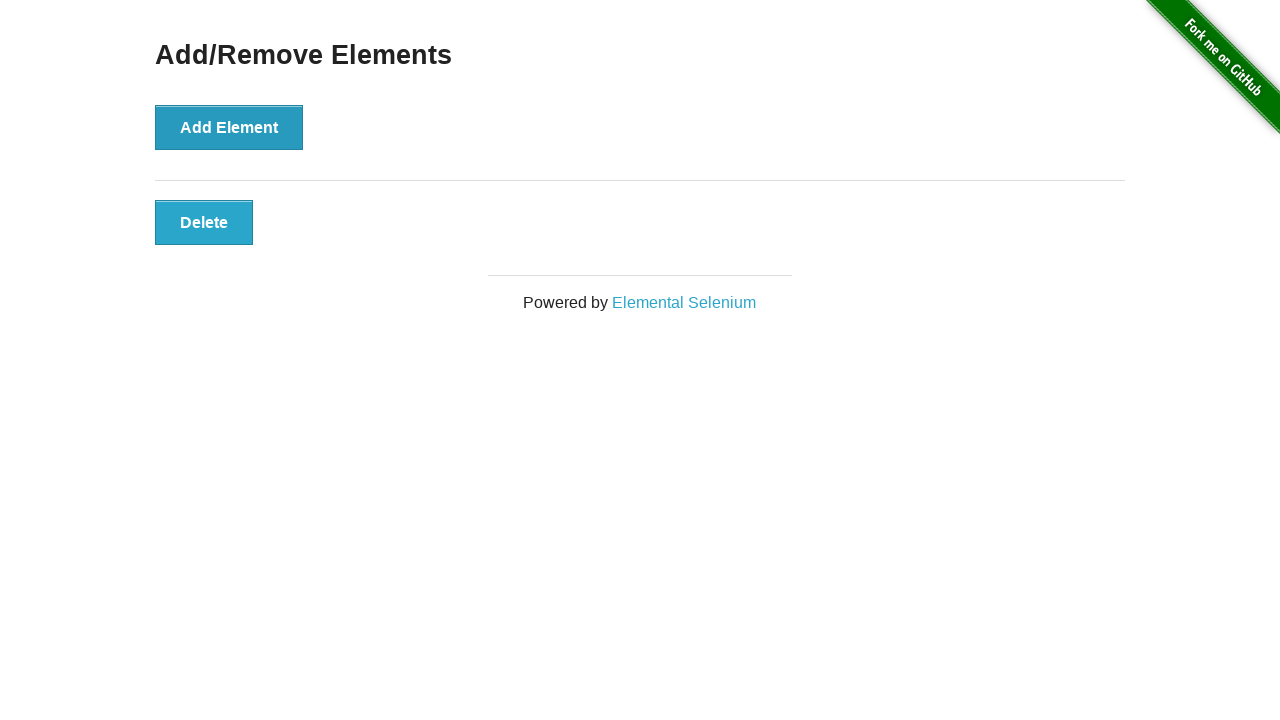

Delete button appeared
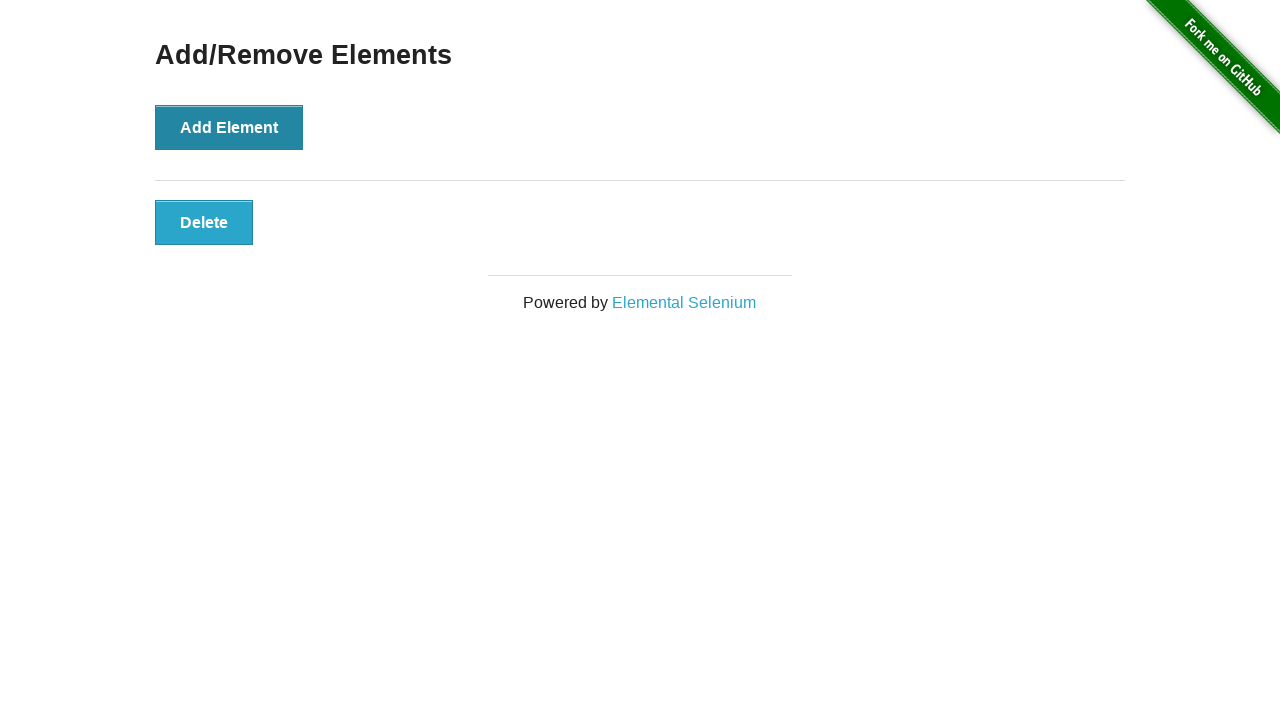

Located the Delete button element
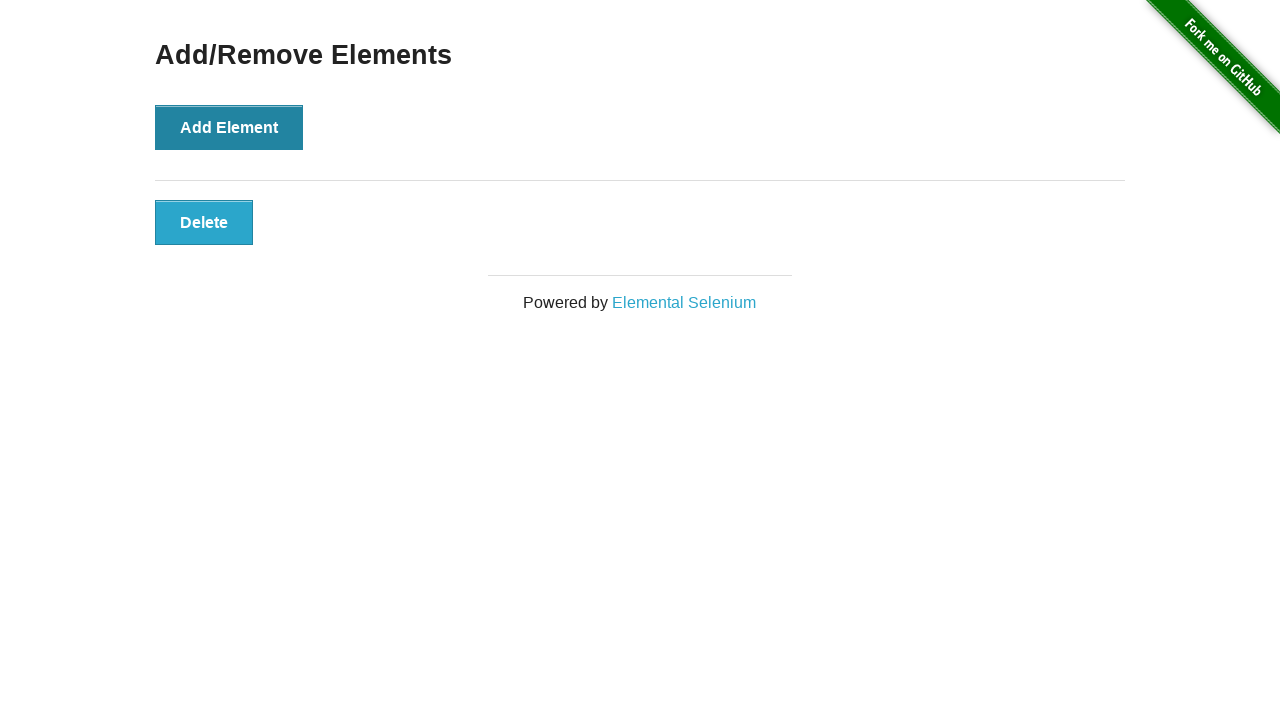

Verified Delete button is visible
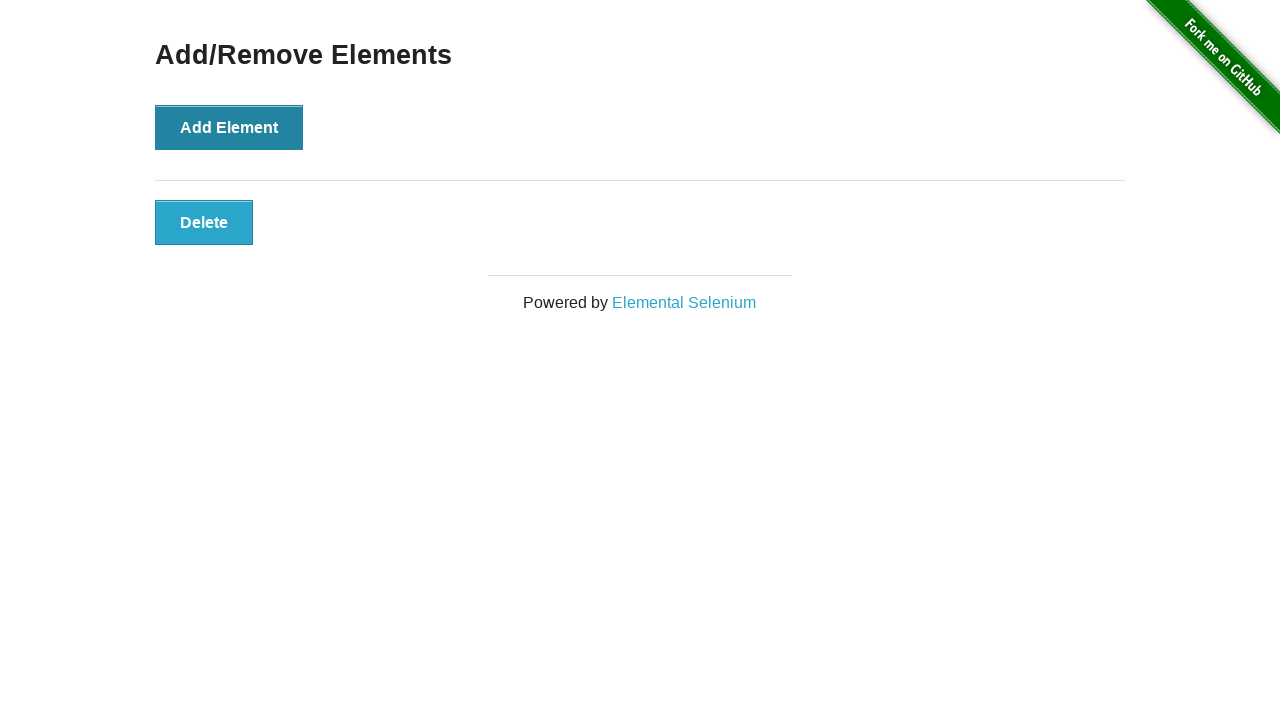

Clicked Delete button at (204, 222) on button.added-manually
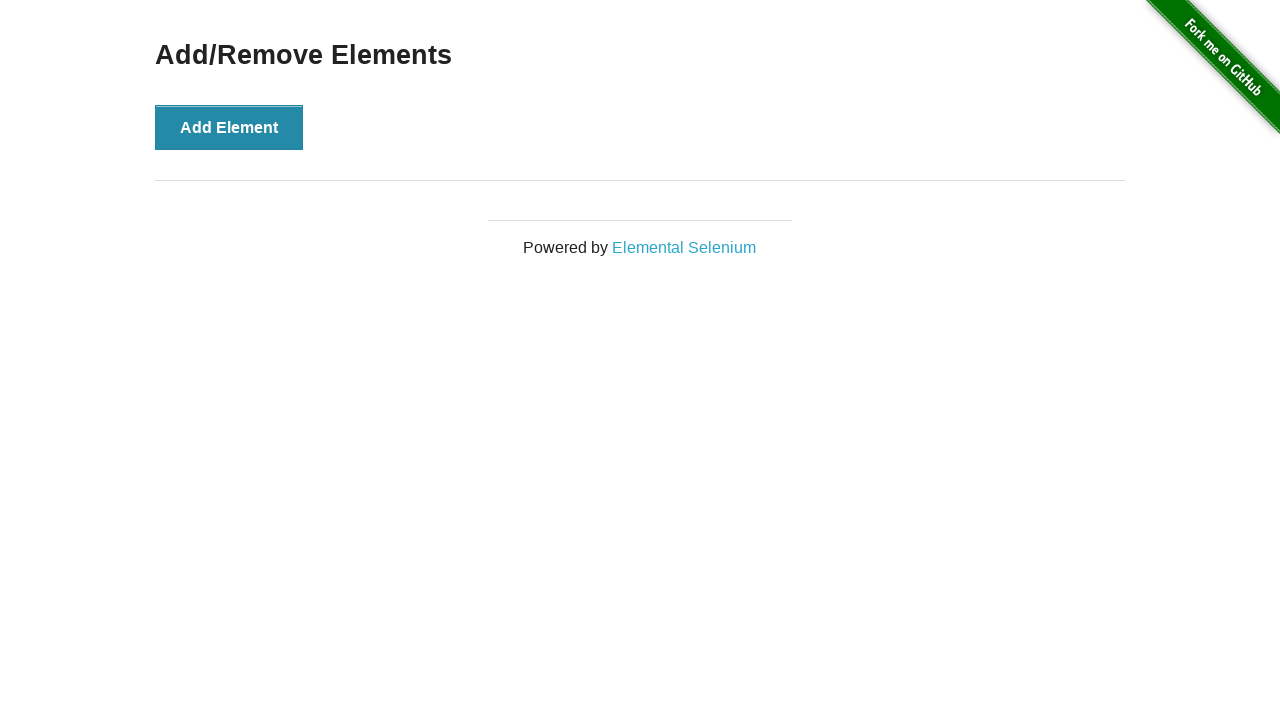

Located the page header element
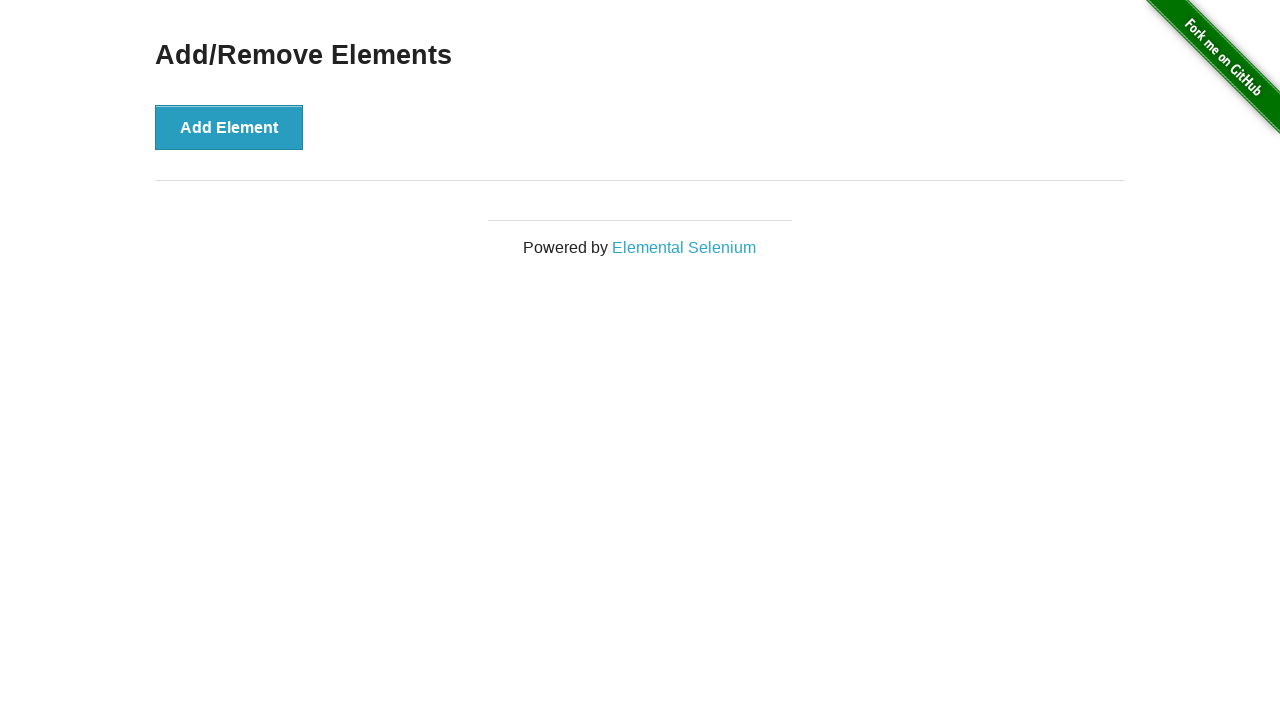

Verified Add/Remove Elements header is still visible
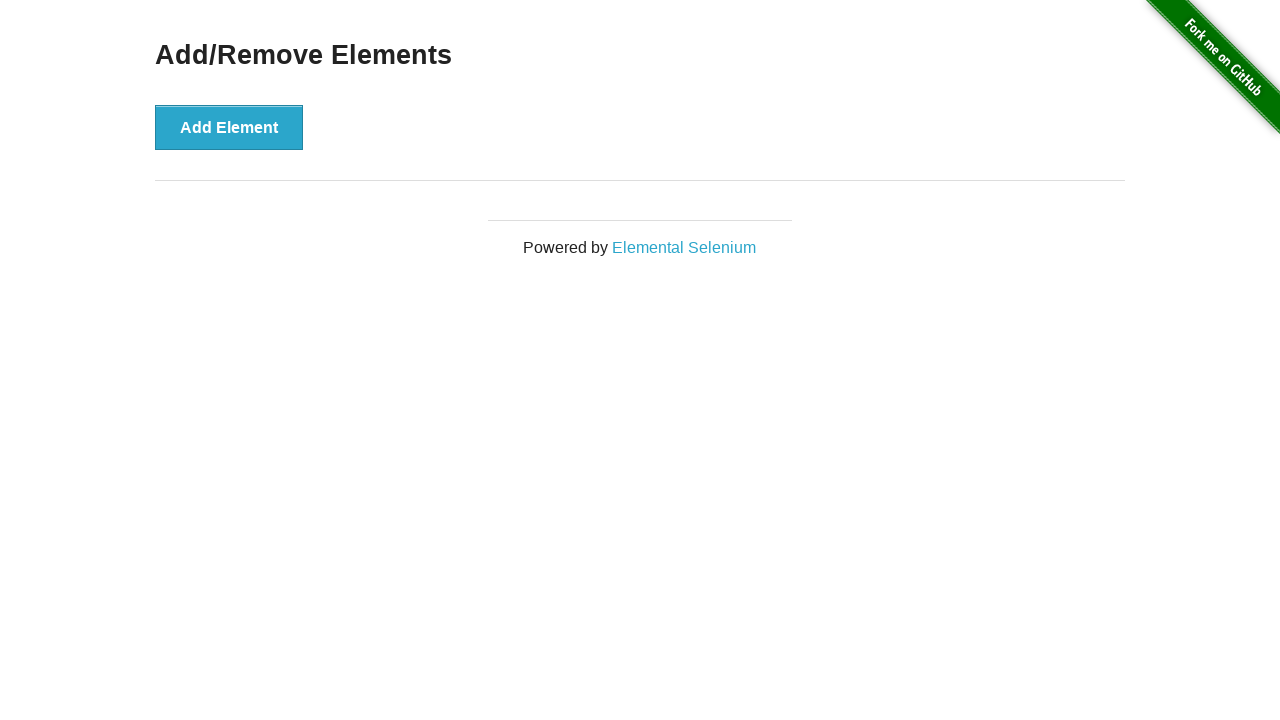

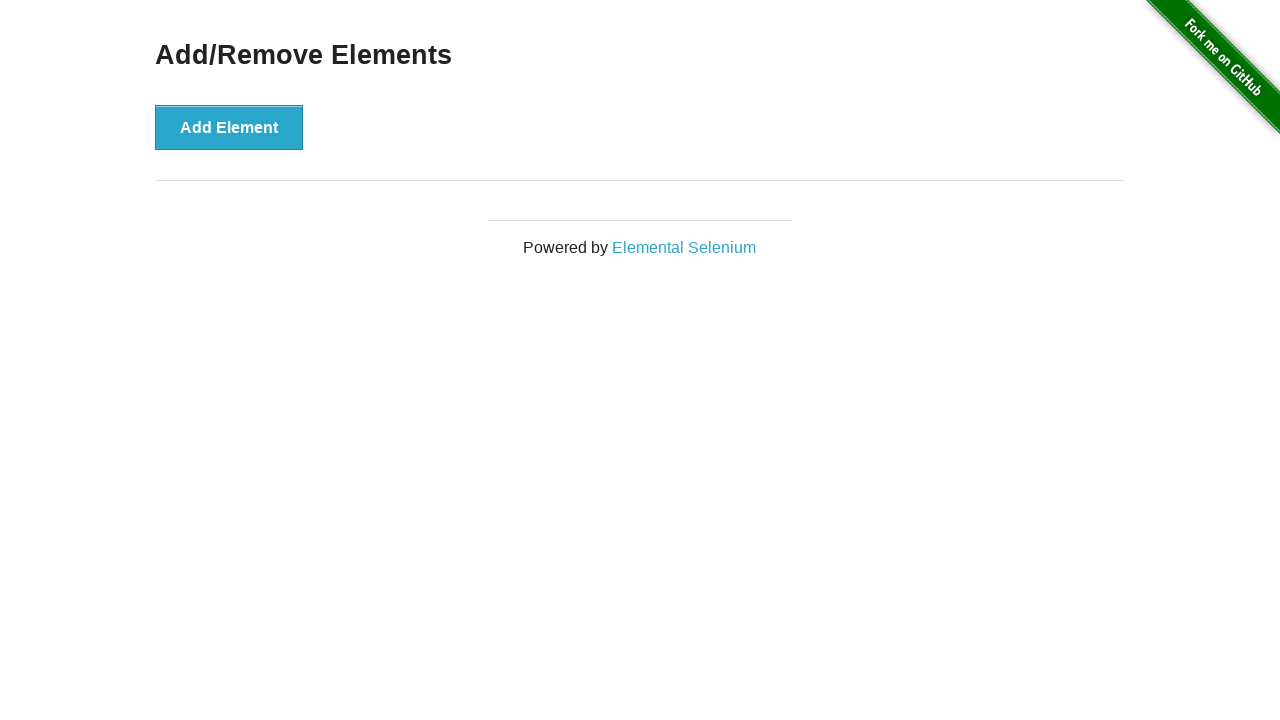